Tests alert popup handling by entering a name in a form field, triggering a confirmation dialog, and dismissing it

Starting URL: https://rahulshettyacademy.com/AutomationPractice/

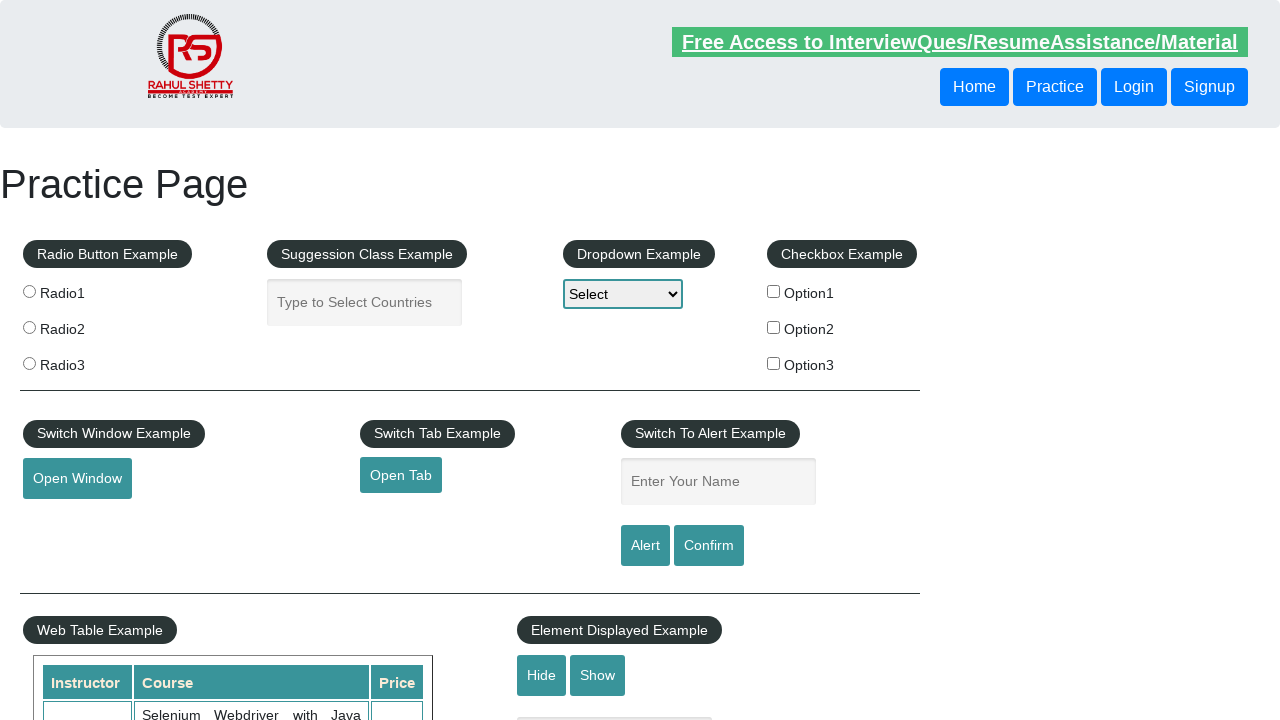

Filled name input field with 'Suraj' on input#name
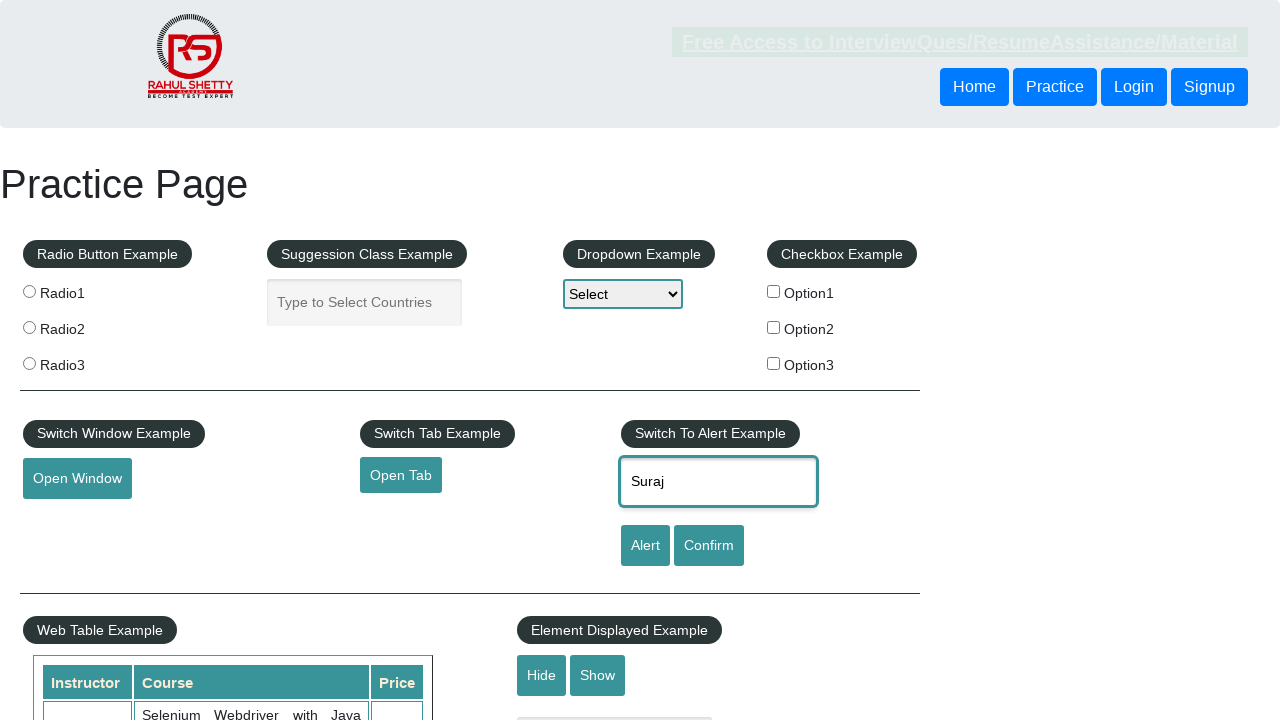

Clicked confirm button to trigger alert dialog at (709, 546) on input#confirmbtn
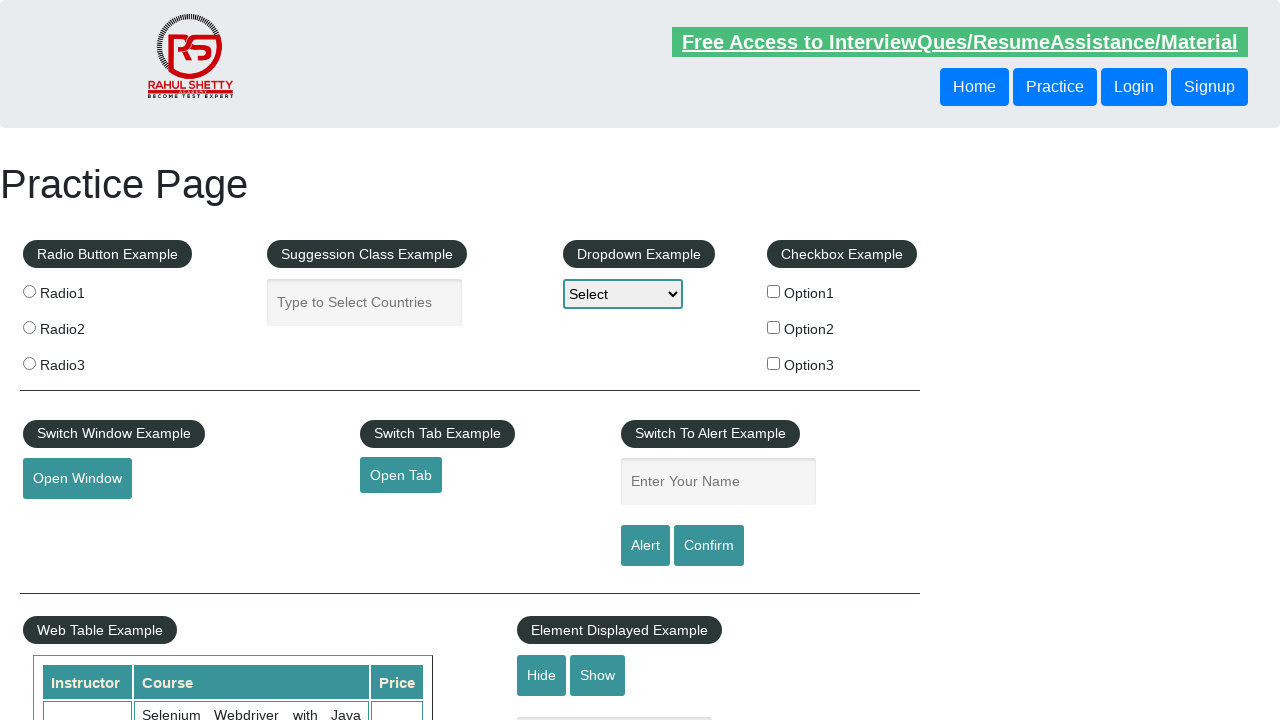

Set up dialog handler to dismiss confirmation popup
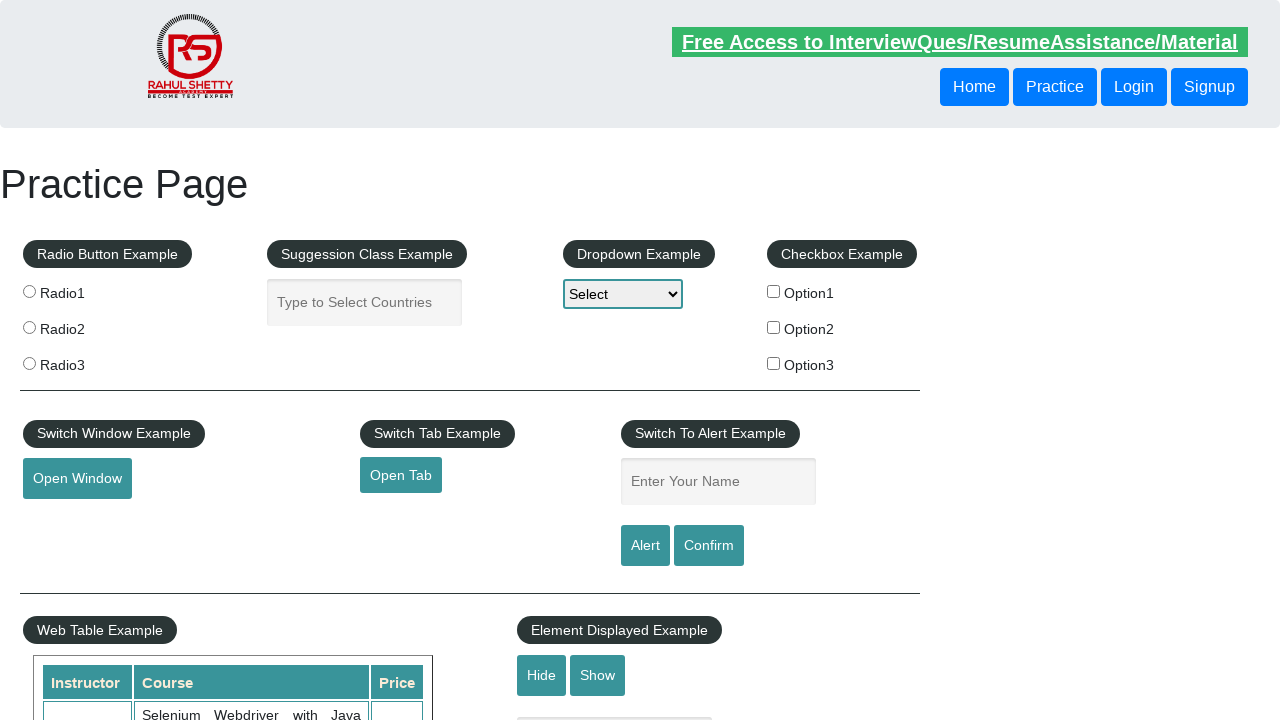

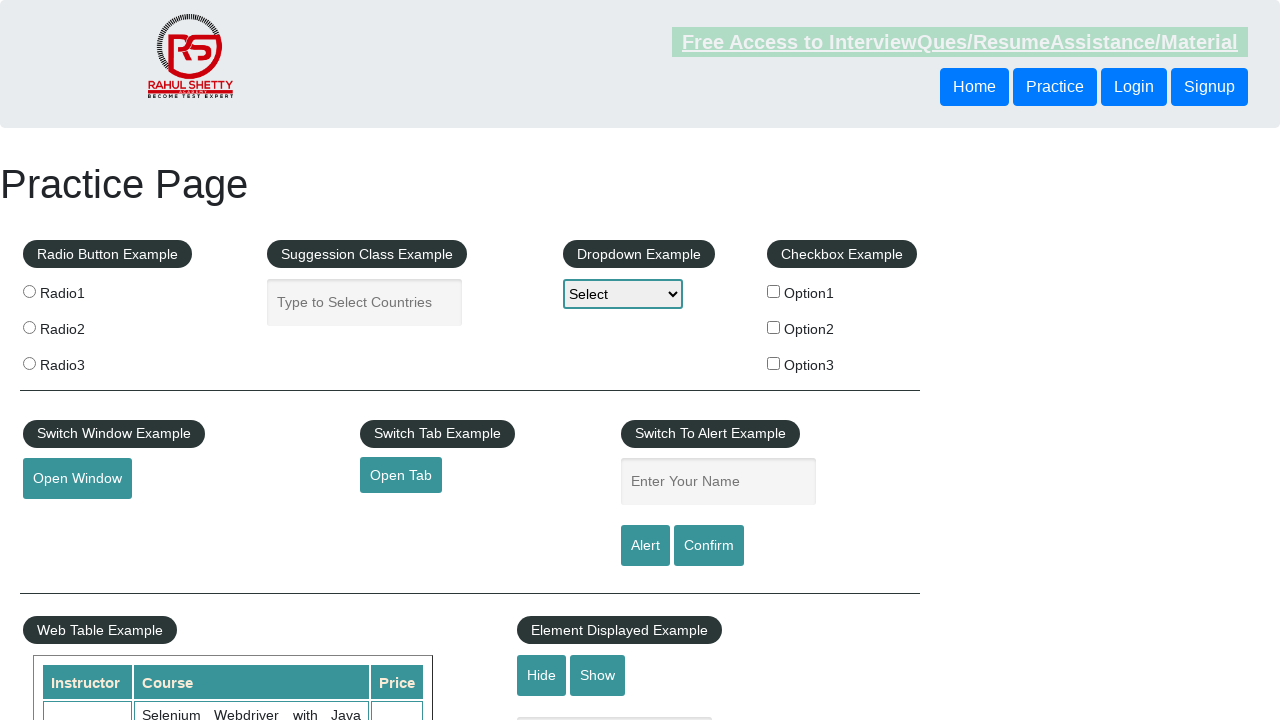